Navigates to the Rahul Shetty Academy Selenium Practice offers page and verifies the page loads successfully

Starting URL: https://rahulshettyacademy.com/seleniumPractise/#/offers

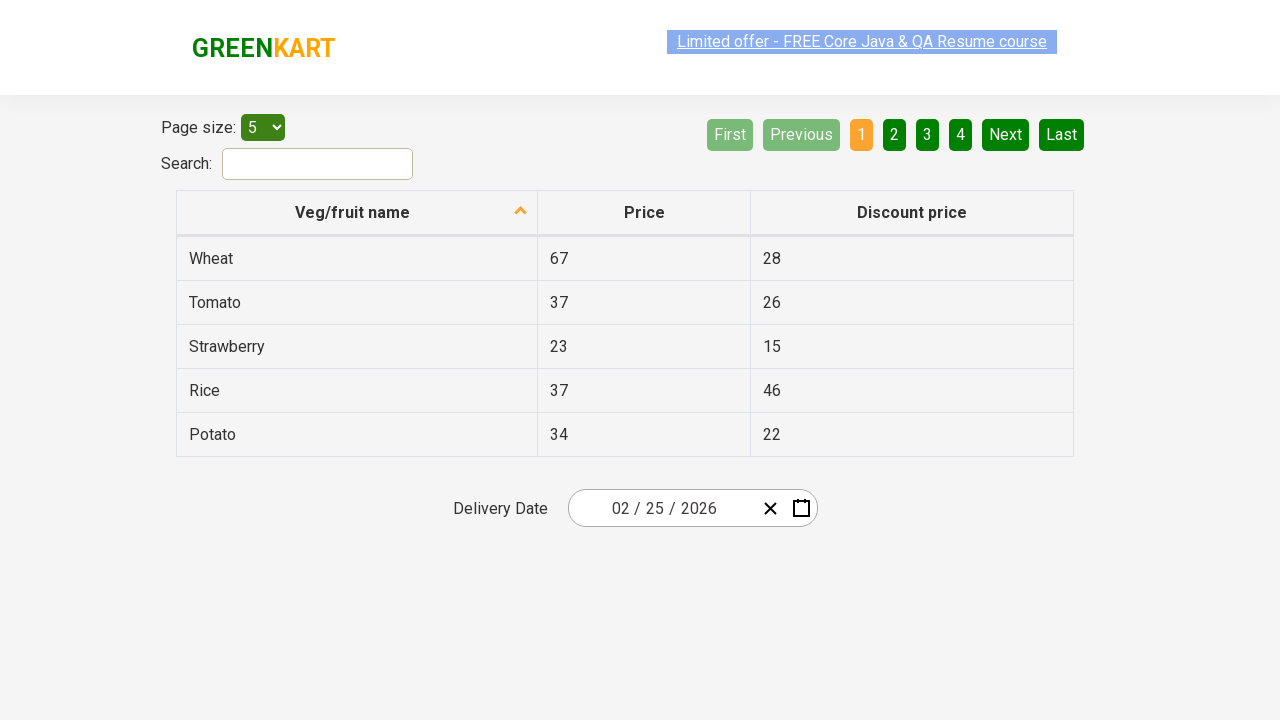

Waited for page to load with networkidle state
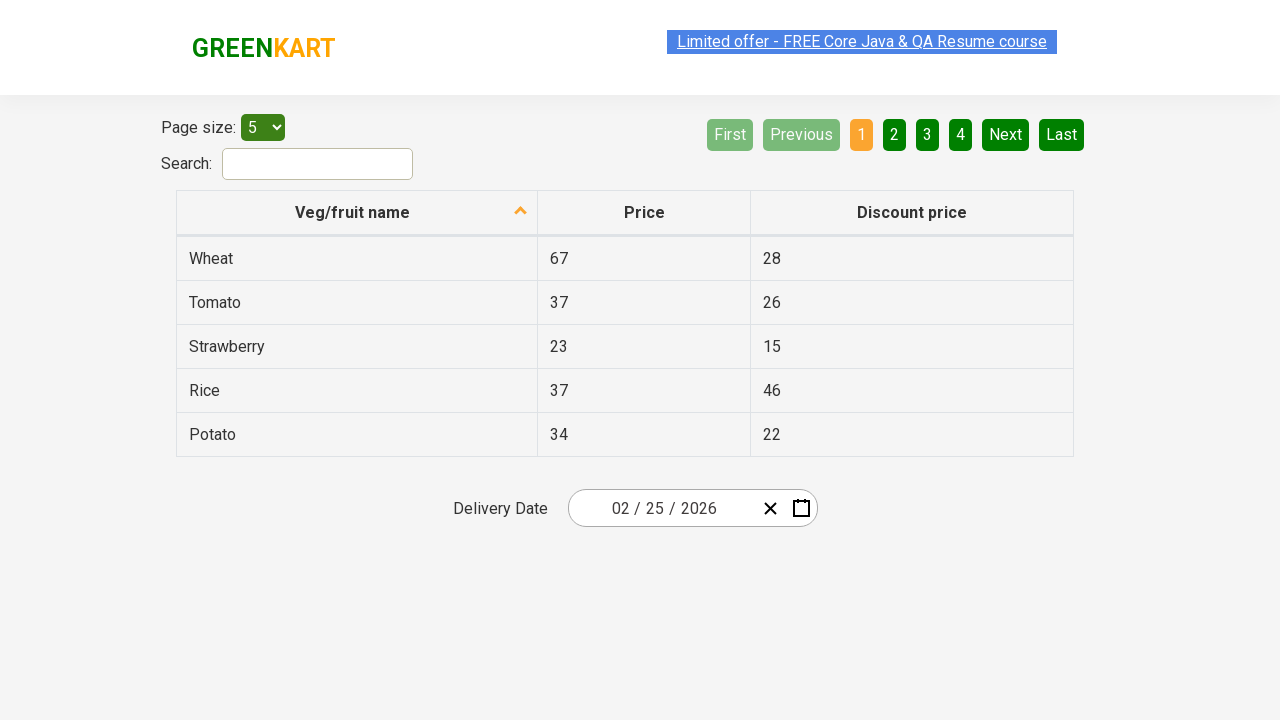

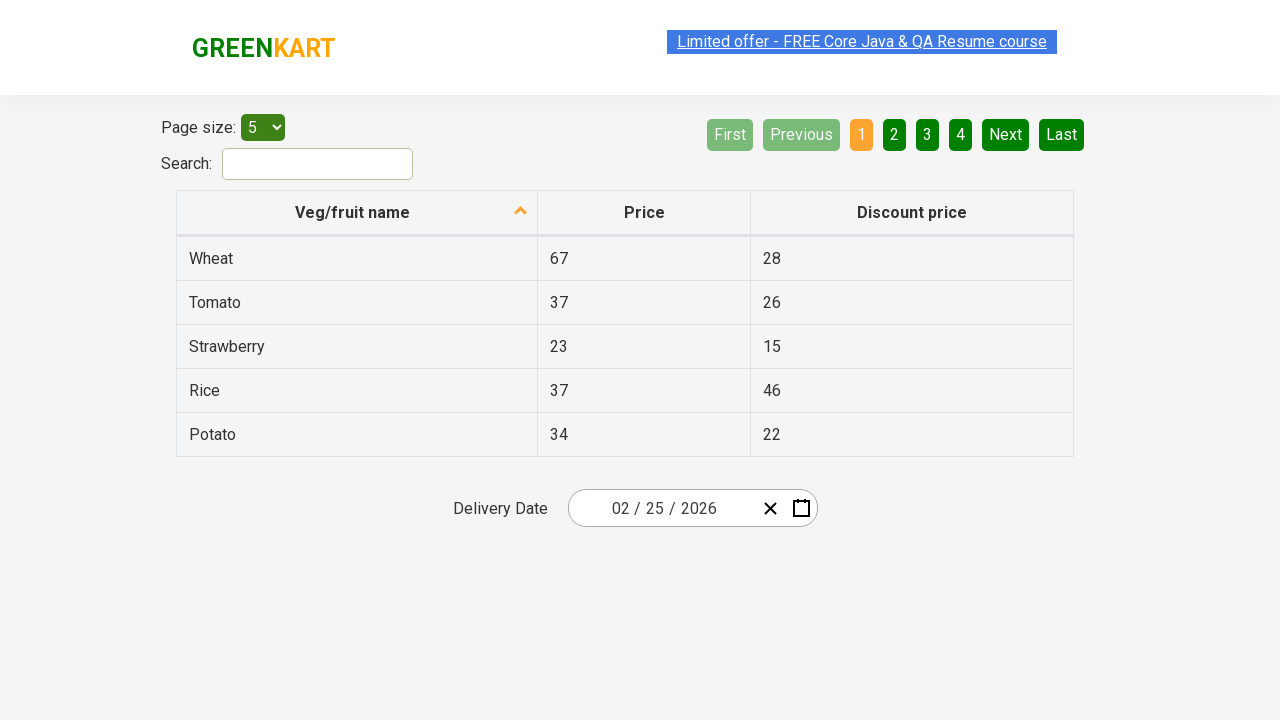